Tests clicking on an element identified by ID on the omayo test website. The test clicks a prompt button element.

Starting URL: http://omayo.blogspot.com/

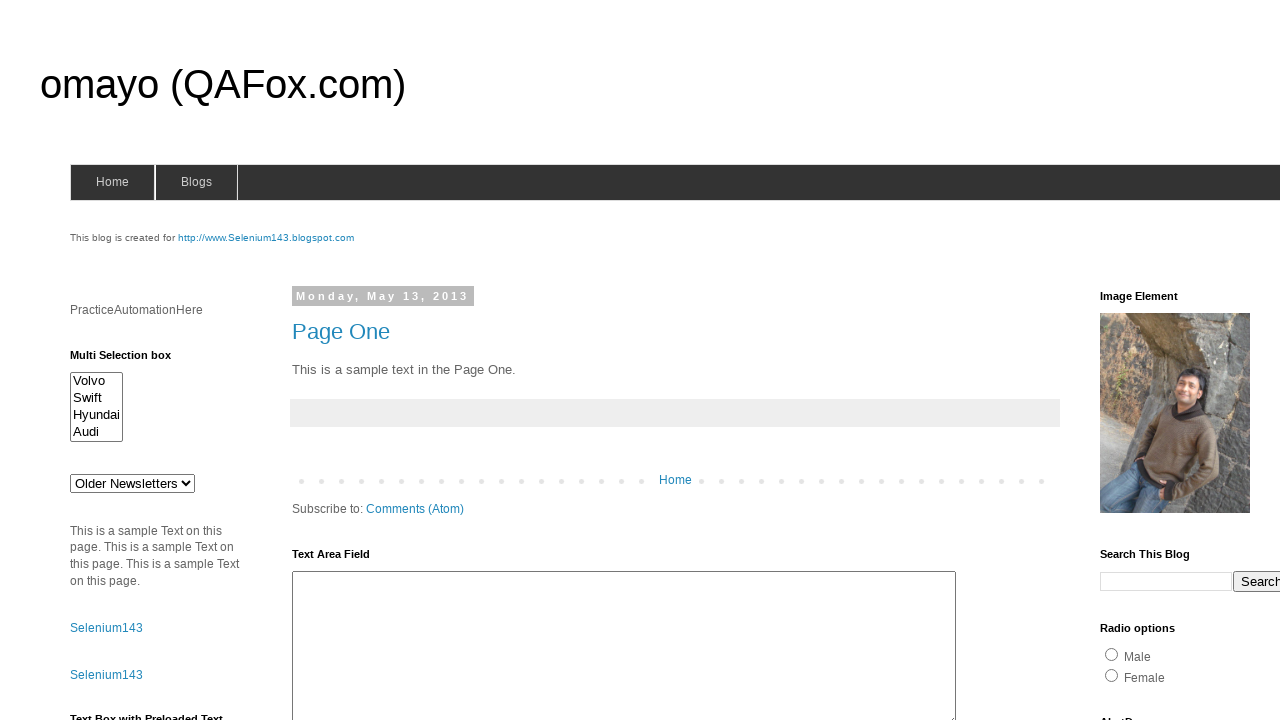

Clicked prompt button element by ID at (1140, 361) on #prompt
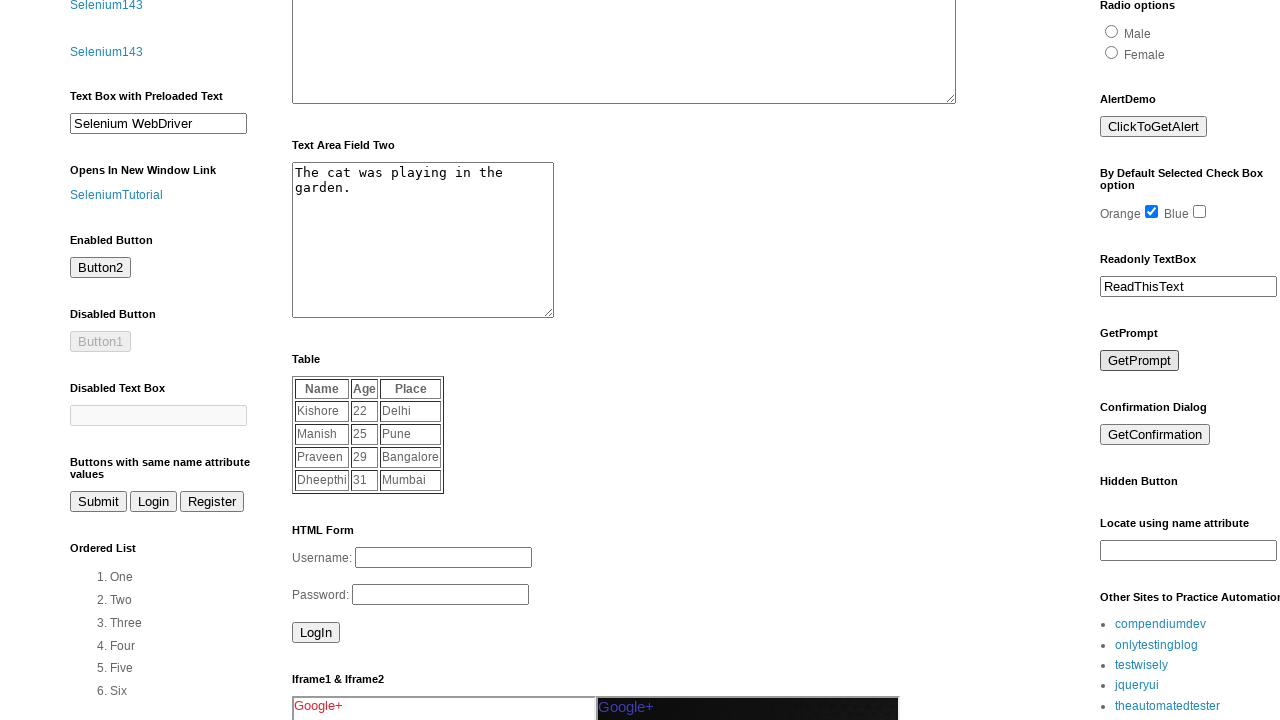

Waited 1 second to observe the result of the click
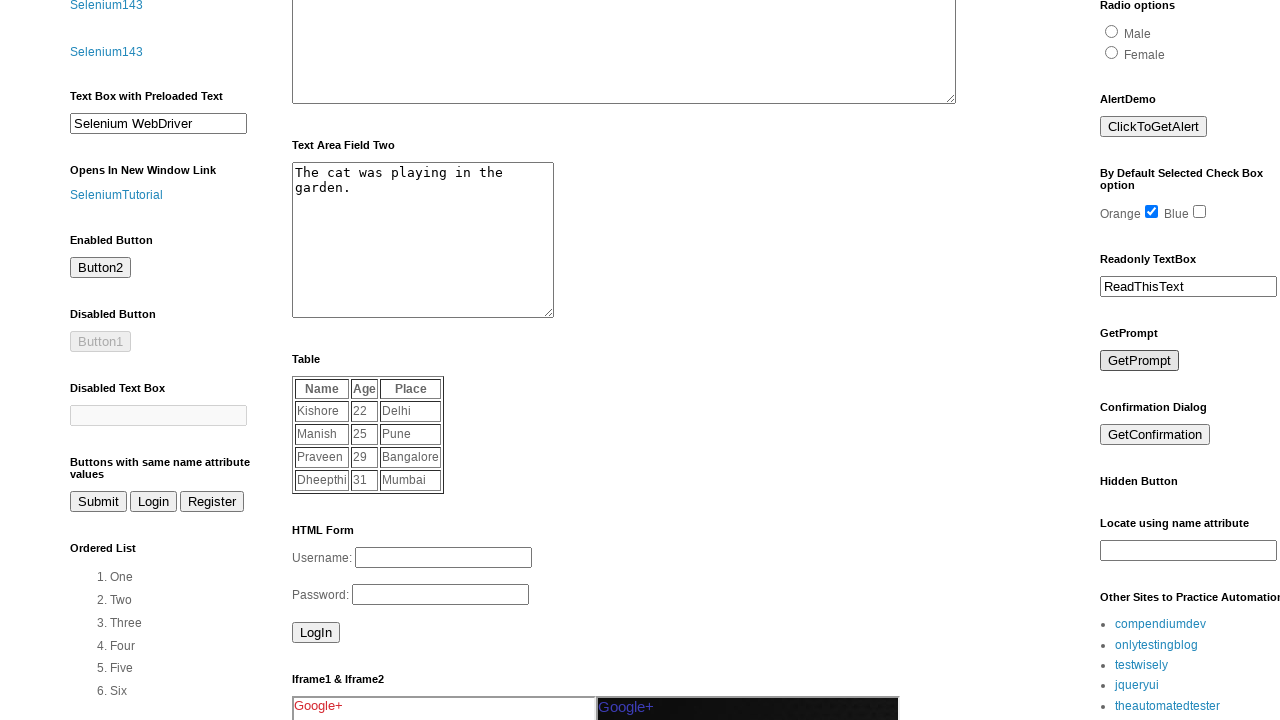

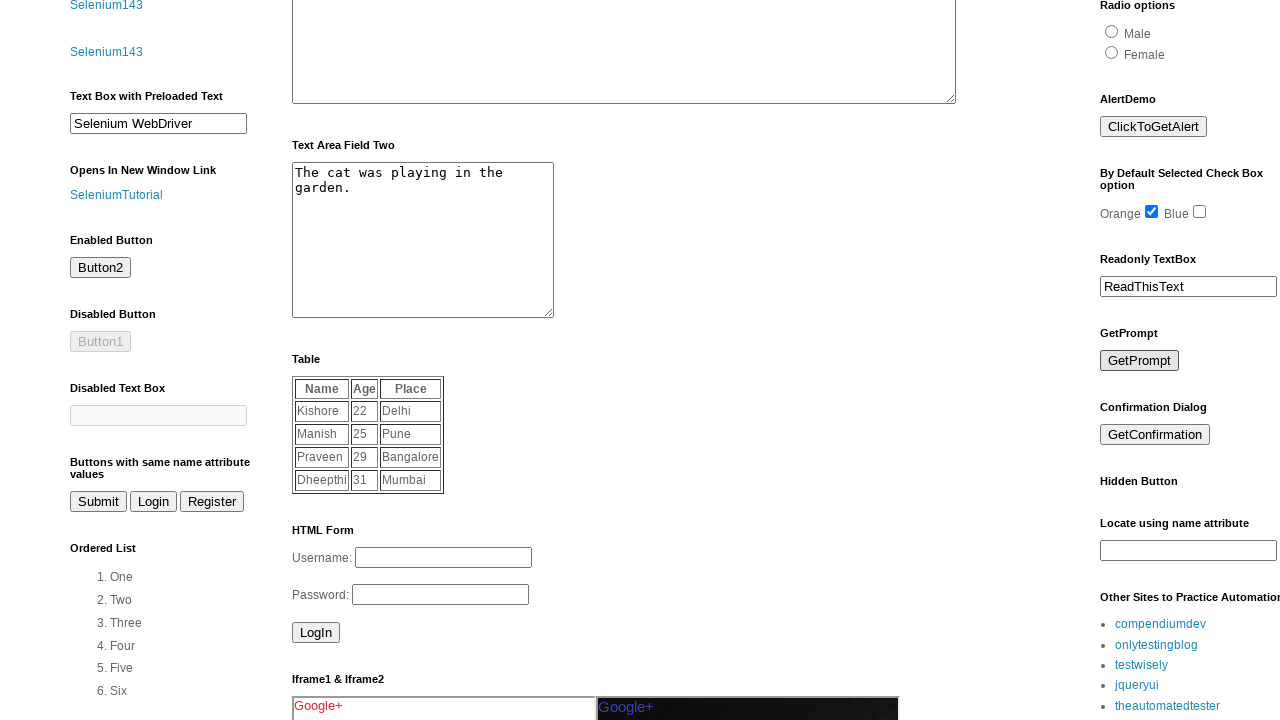